Tests dropdown and form interactions on a flight booking practice page, including selecting trip type, checking senior citizen discount checkbox, and incrementing adult passenger count to 5.

Starting URL: https://rahulshettyacademy.com/dropdownsPractise/

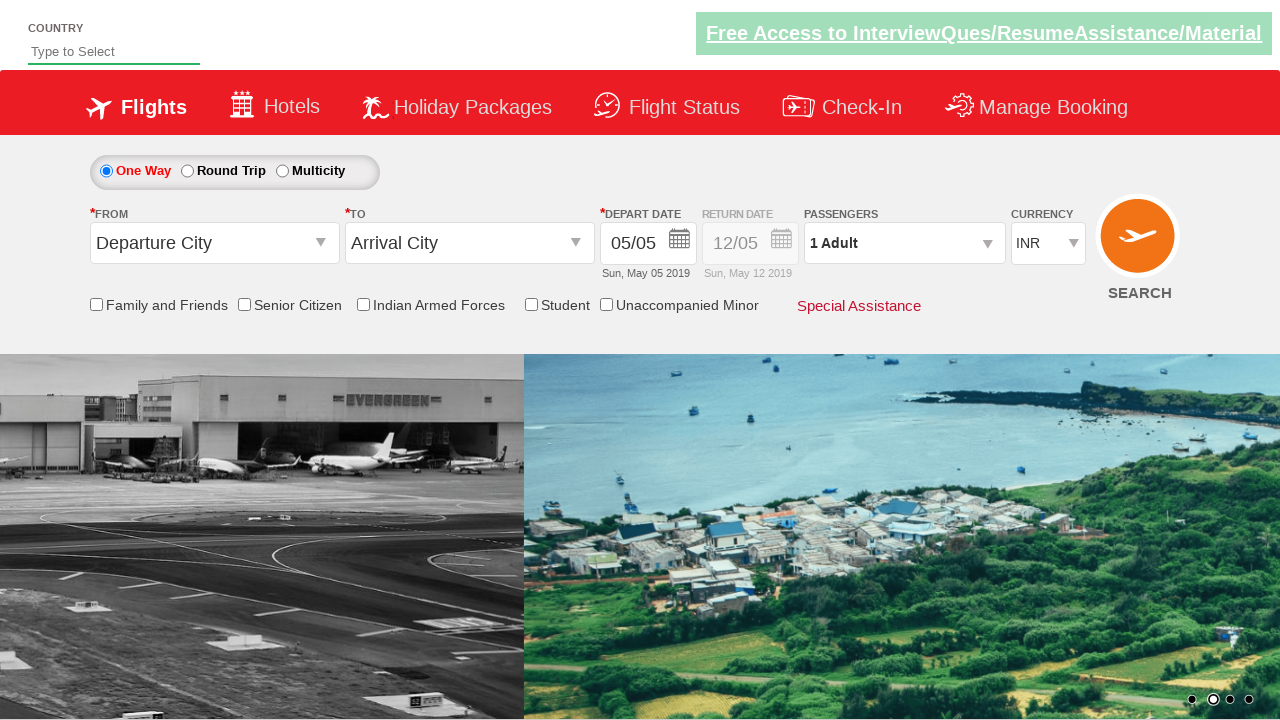

Clicked on round trip radio button at (187, 171) on #ctl00_mainContent_rbtnl_Trip_1
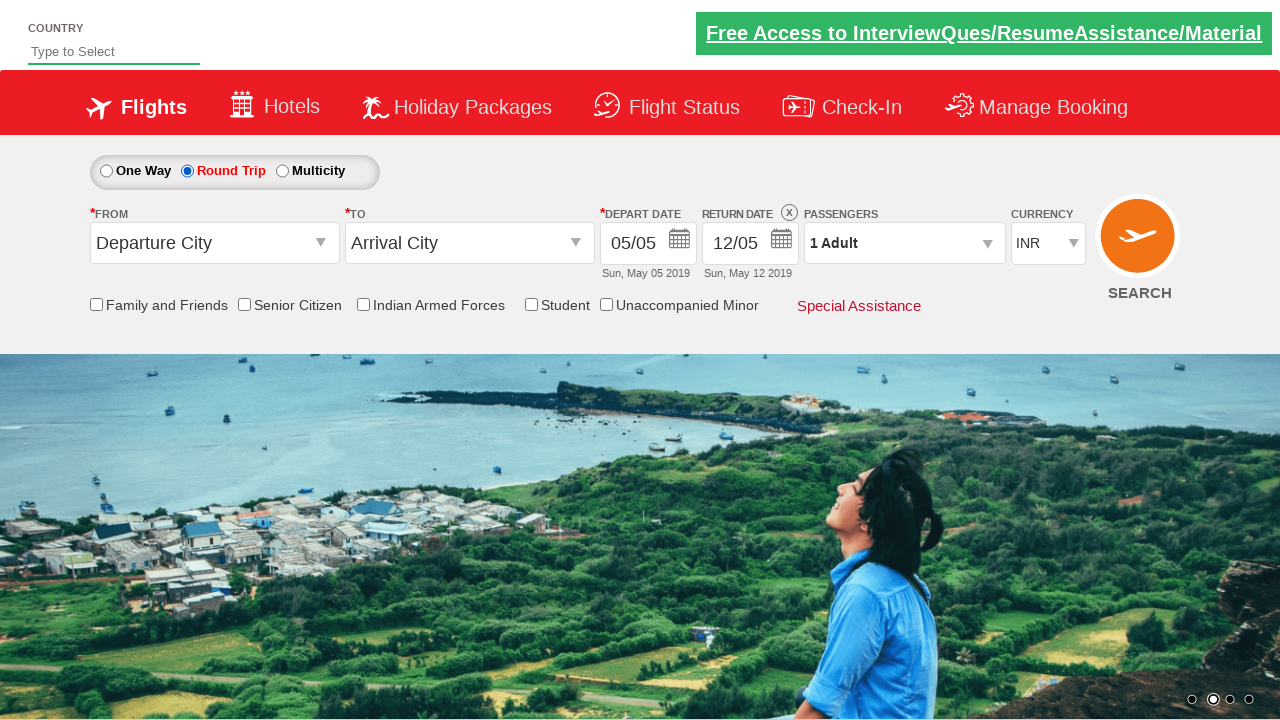

Clicked on senior citizen discount checkbox at (244, 304) on input[id*='SeniorCitizenDiscount']
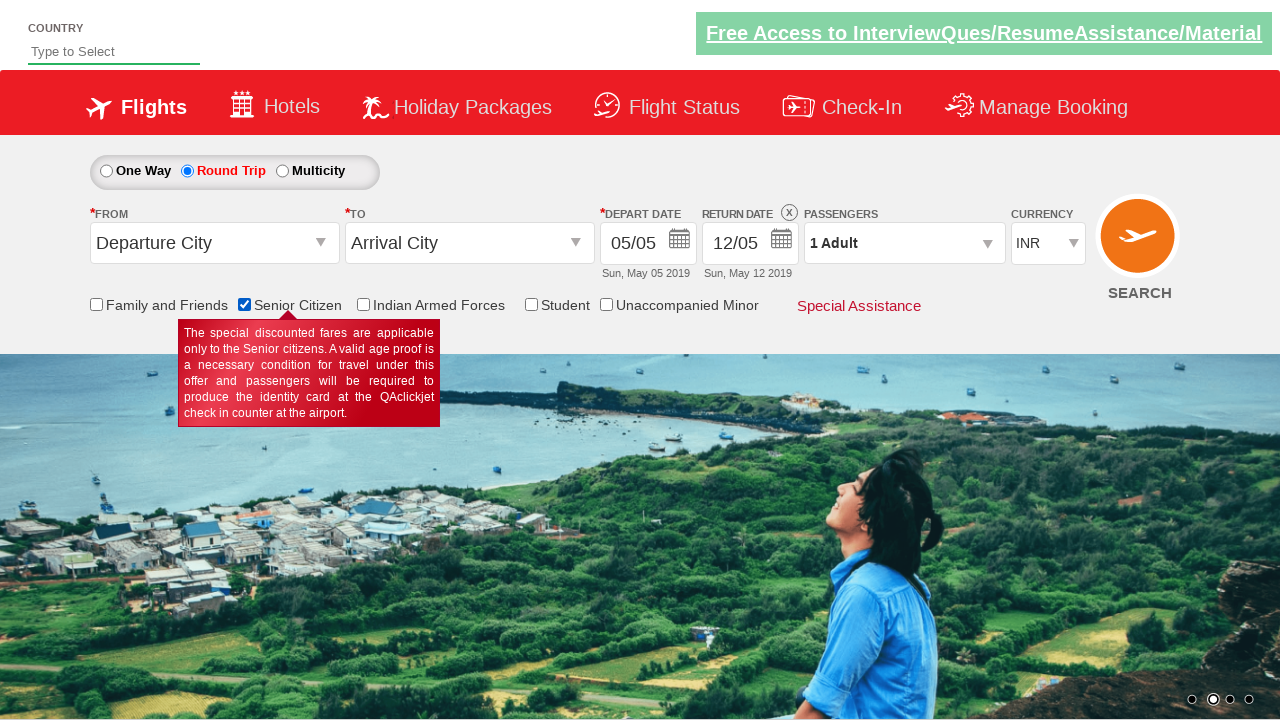

Clicked on passenger info dropdown to open it at (904, 243) on #divpaxinfo
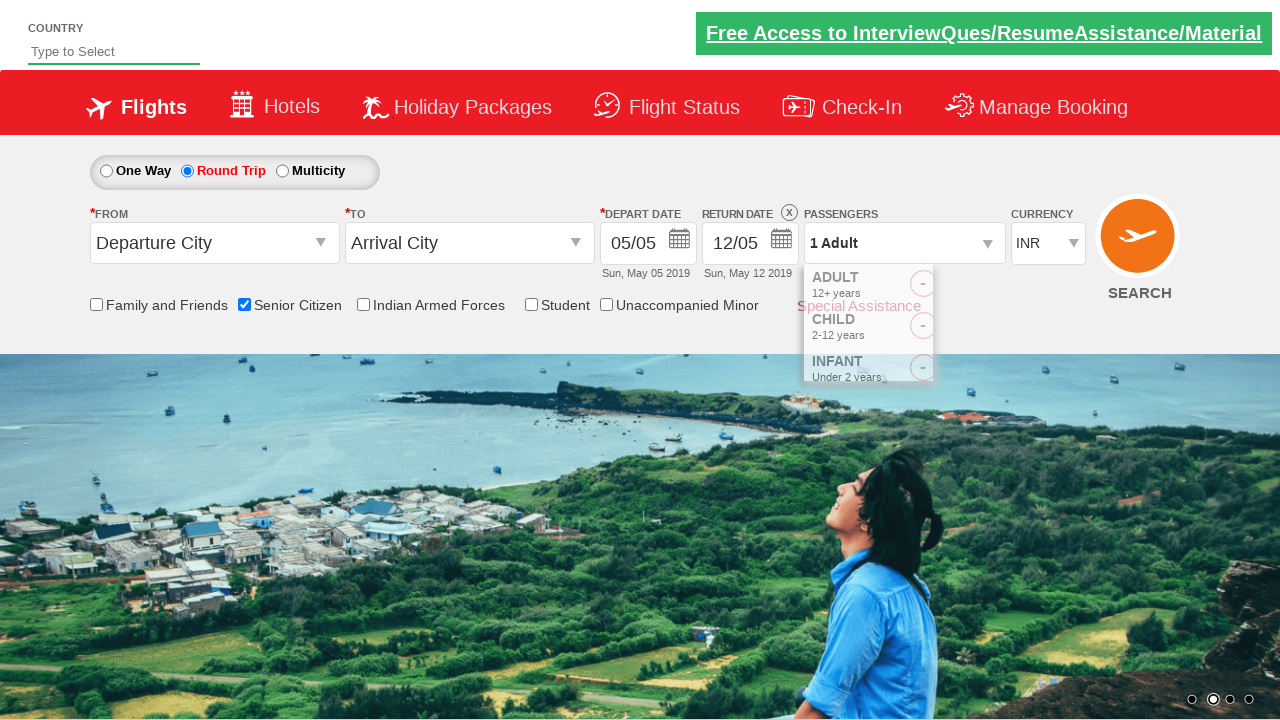

Waited 2.5 seconds for dropdown to be visible
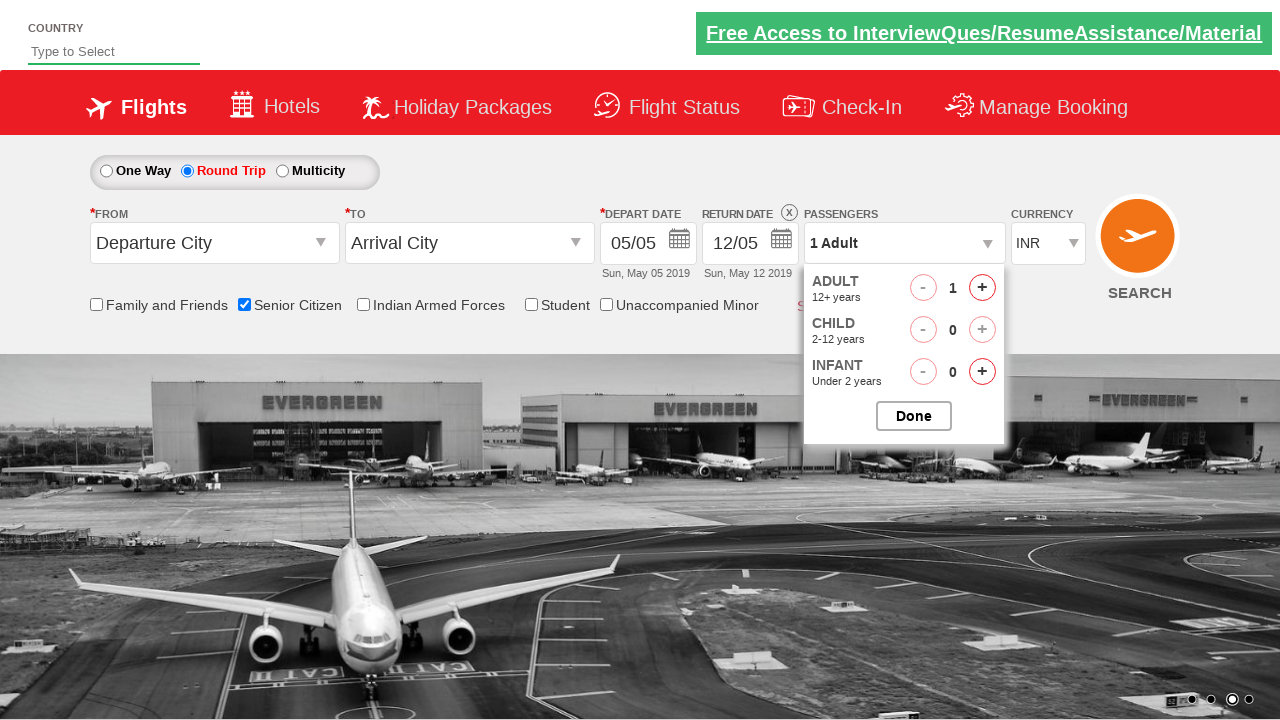

Clicked adult increment button (increment 1 of 4) at (982, 288) on #hrefIncAdt
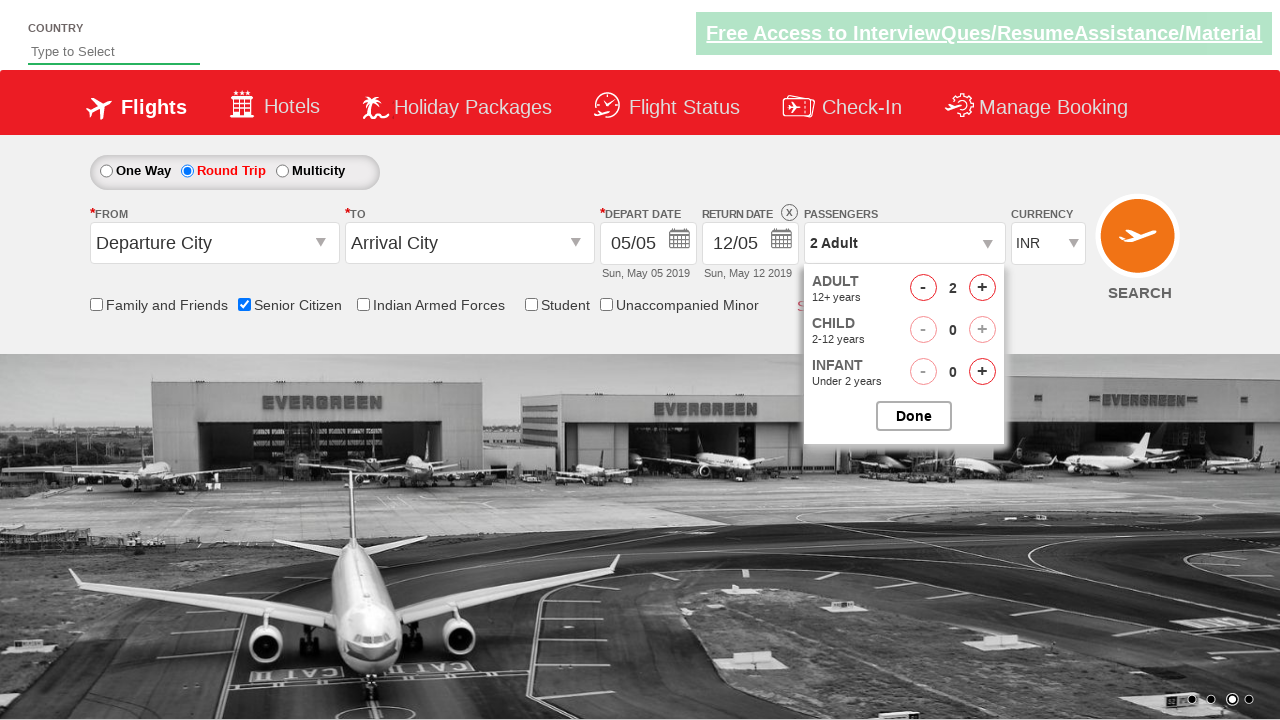

Clicked adult increment button (increment 2 of 4) at (982, 288) on #hrefIncAdt
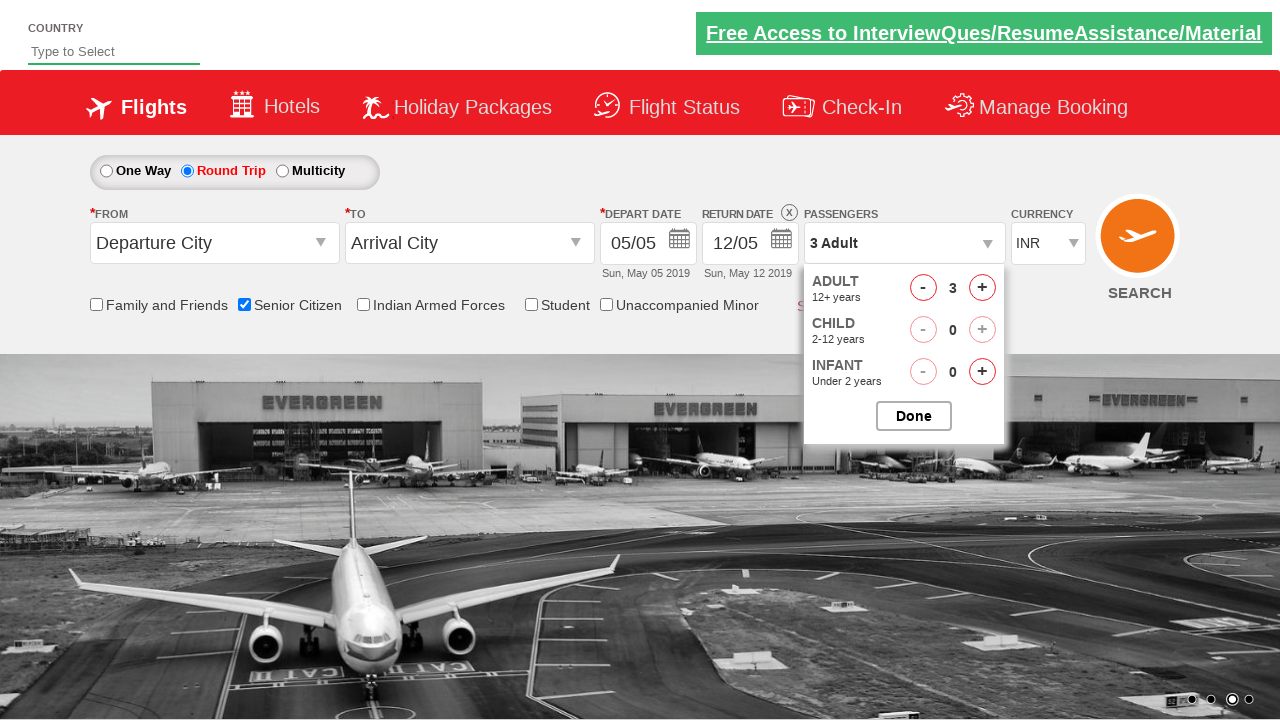

Clicked adult increment button (increment 3 of 4) at (982, 288) on #hrefIncAdt
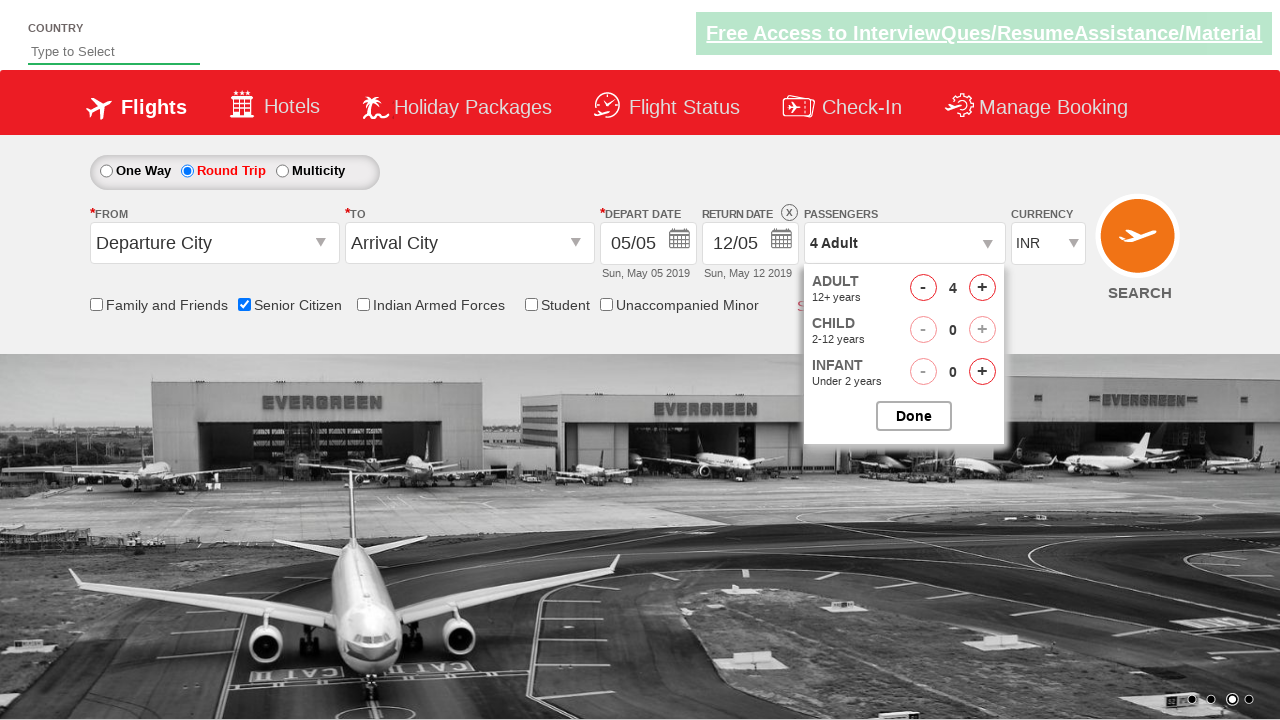

Clicked adult increment button (increment 4 of 4) at (982, 288) on #hrefIncAdt
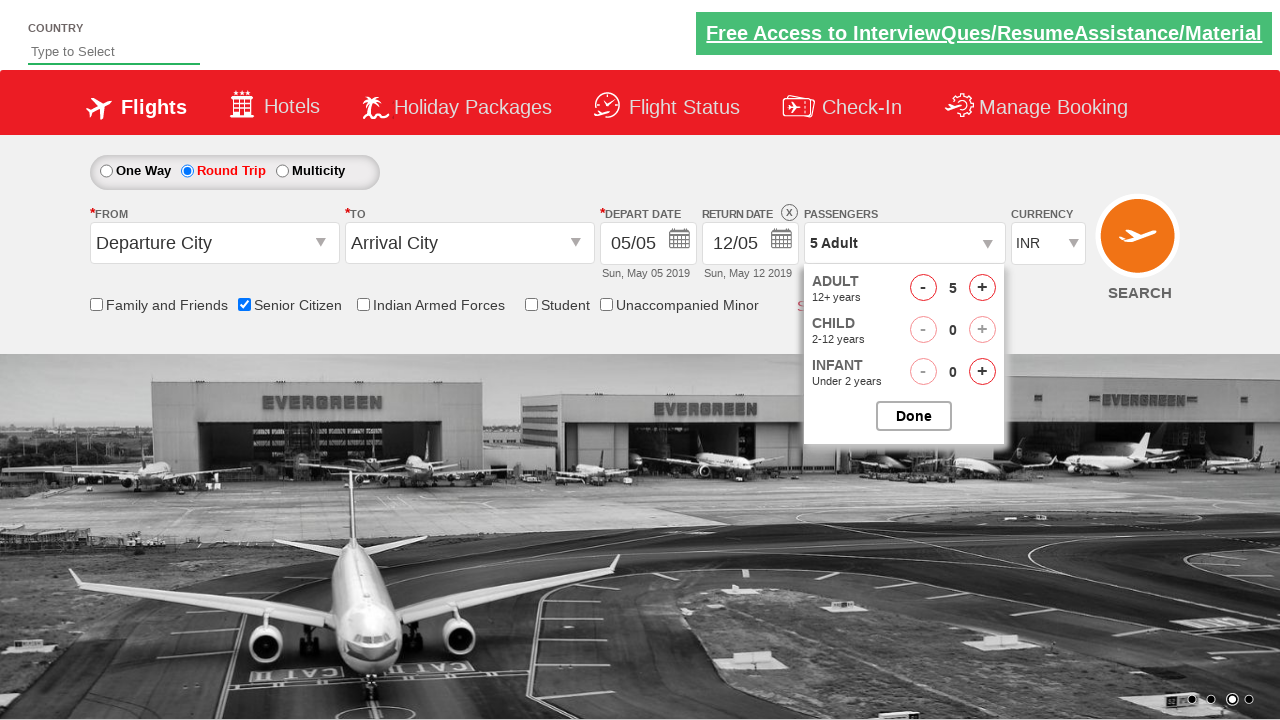

Clicked Done button to close passenger selection at (914, 416) on #btnclosepaxoption
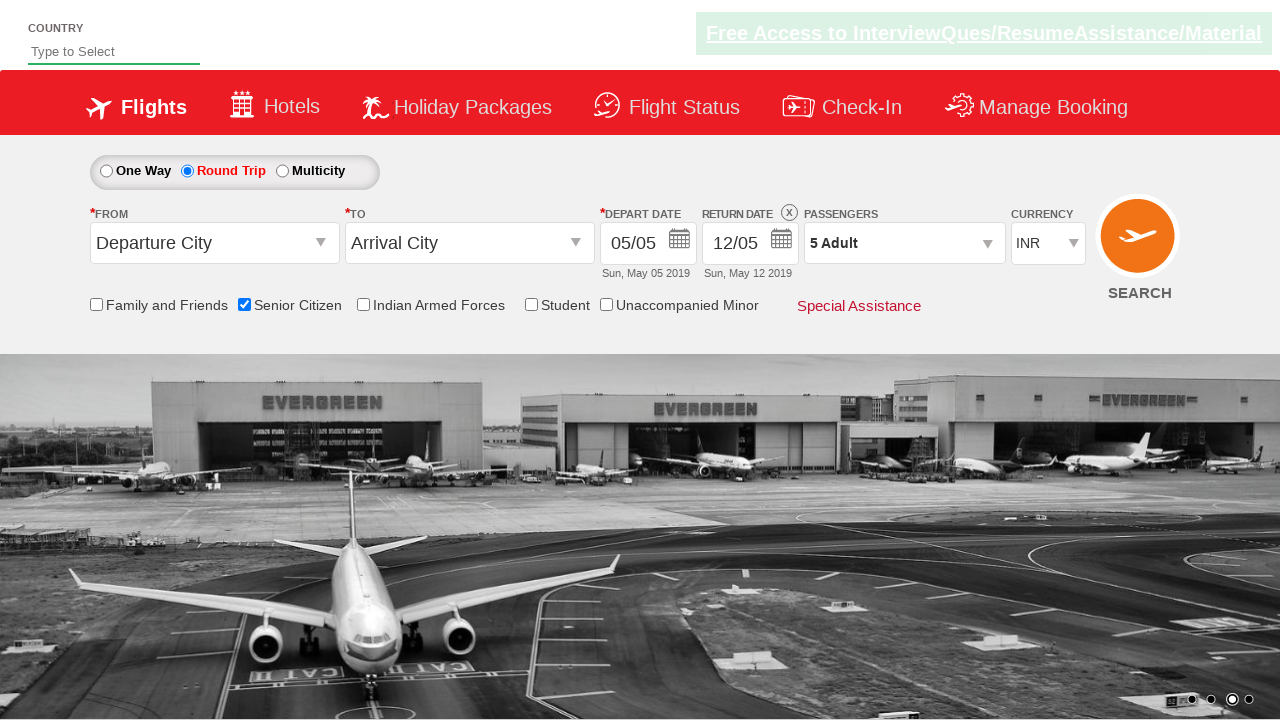

Verified passenger info dropdown is displayed with 5 adults
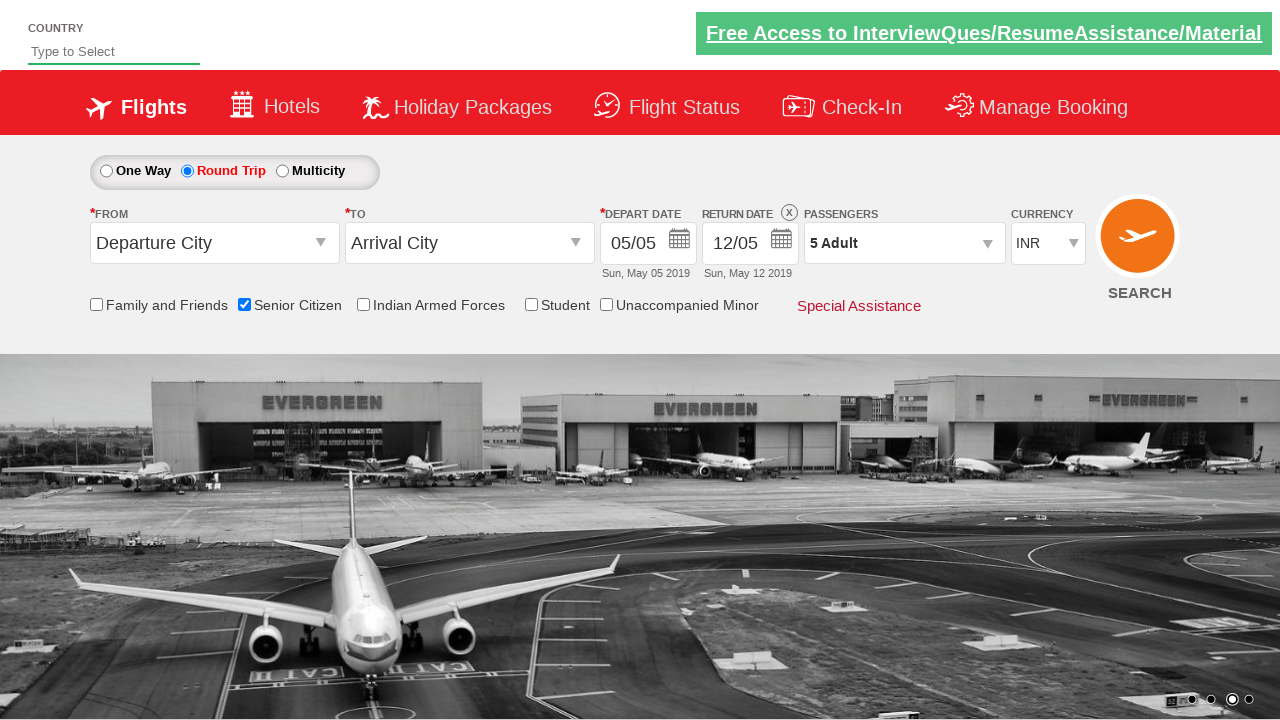

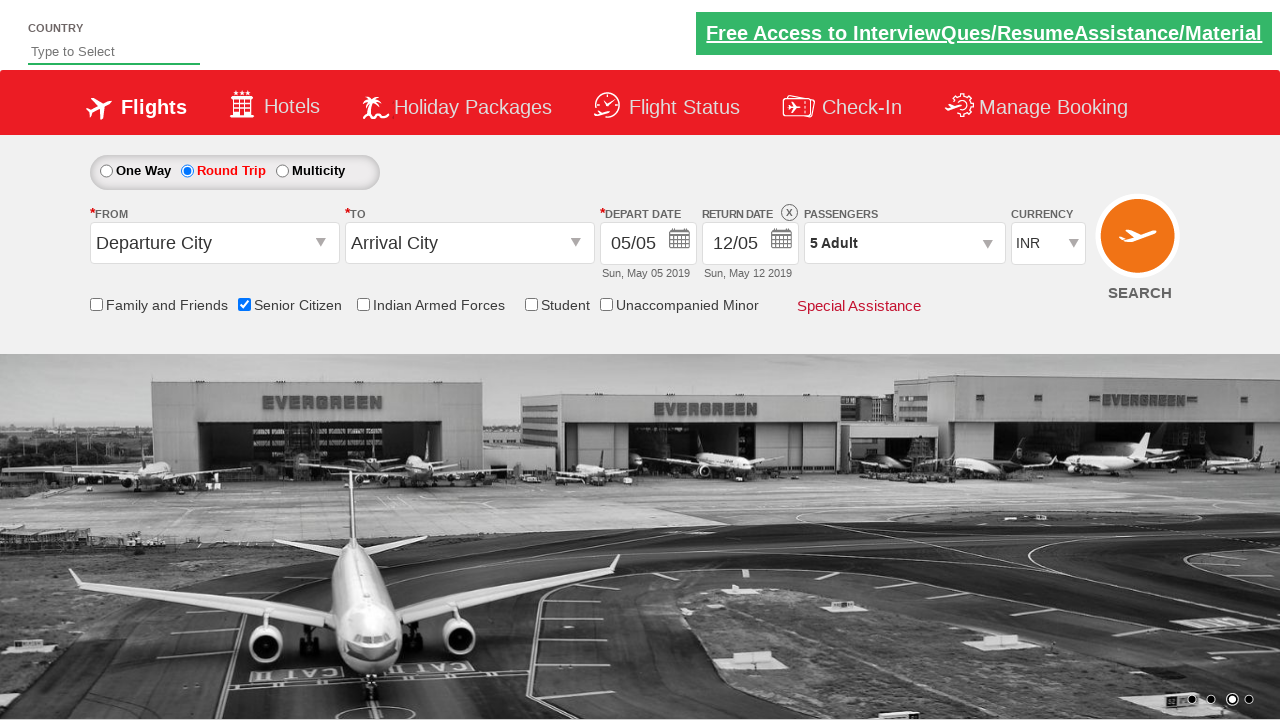